Tests browser window management by minimizing, maximizing, and setting fullscreen mode while printing window position and size information.

Starting URL: https://techproeducation.com

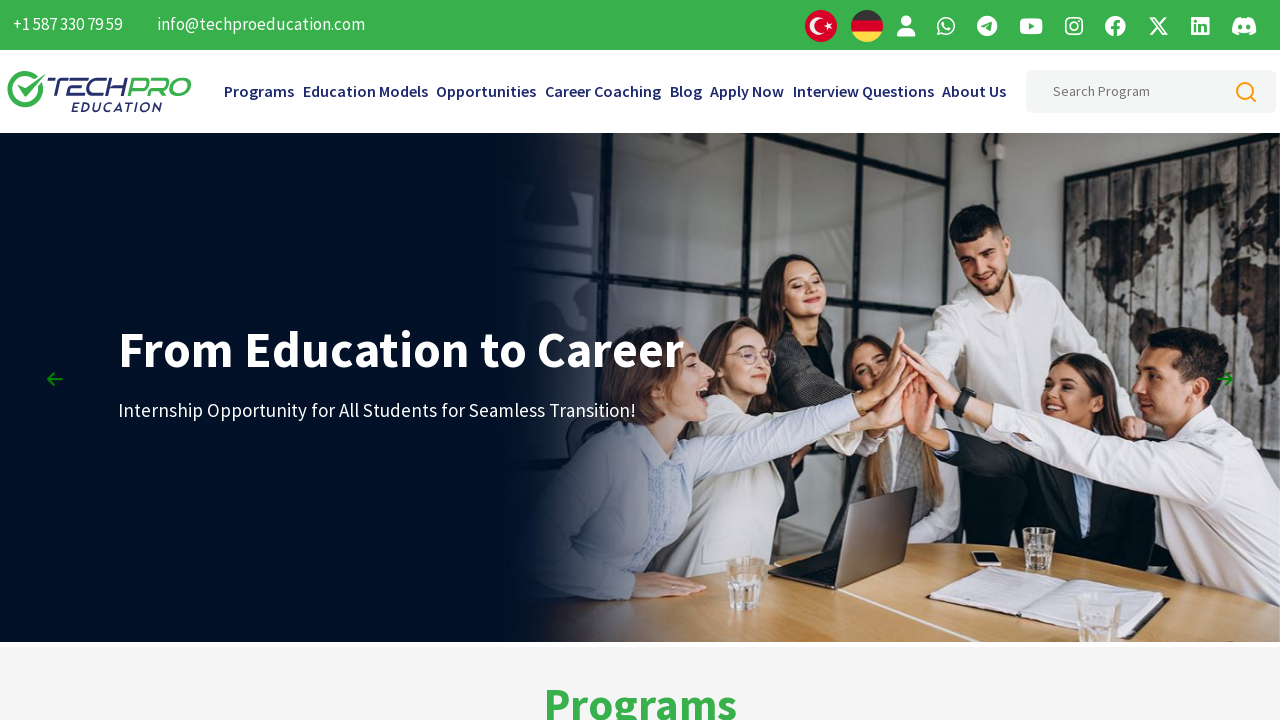

Retrieved and printed initial window position
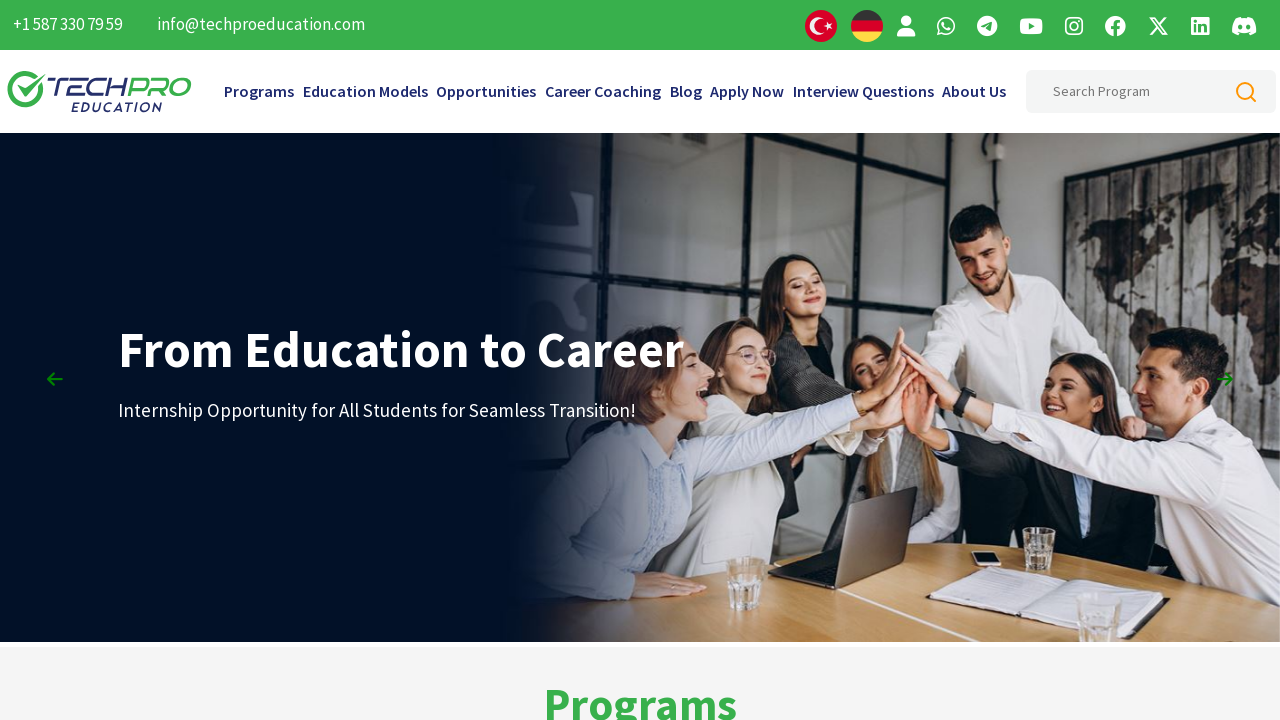

Retrieved and printed initial window size
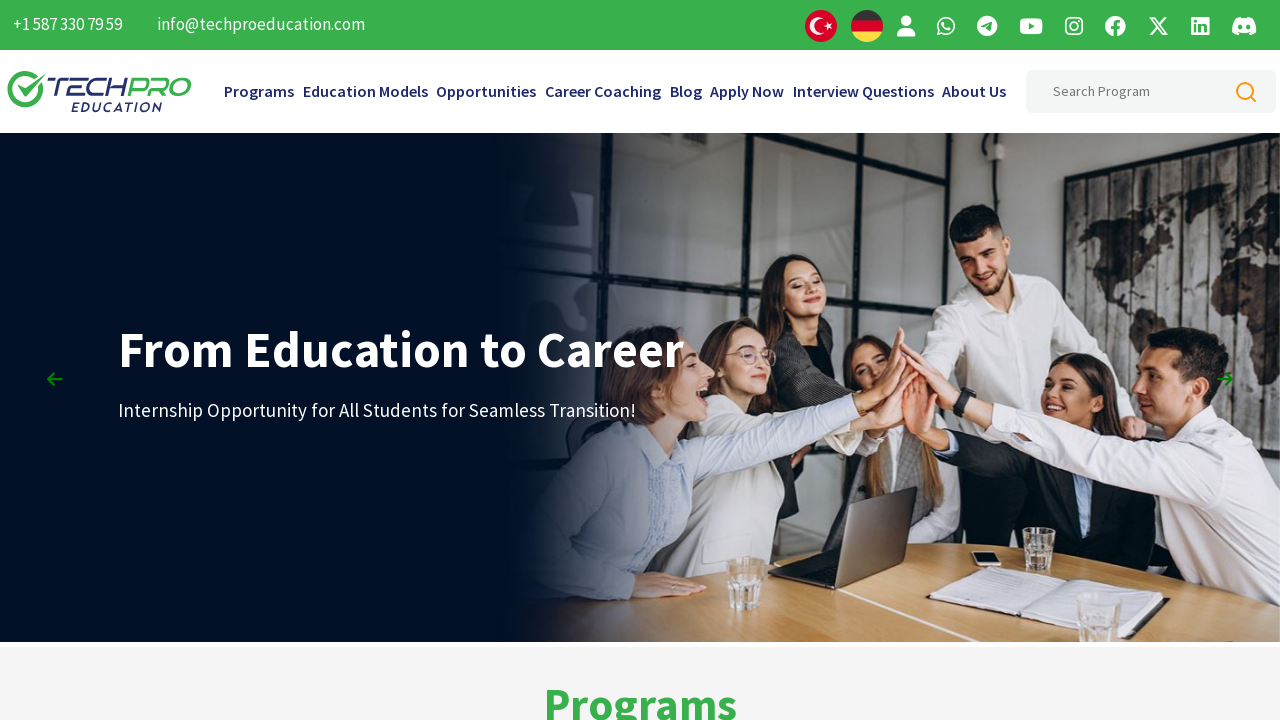

Waited 2 seconds before minimize operation
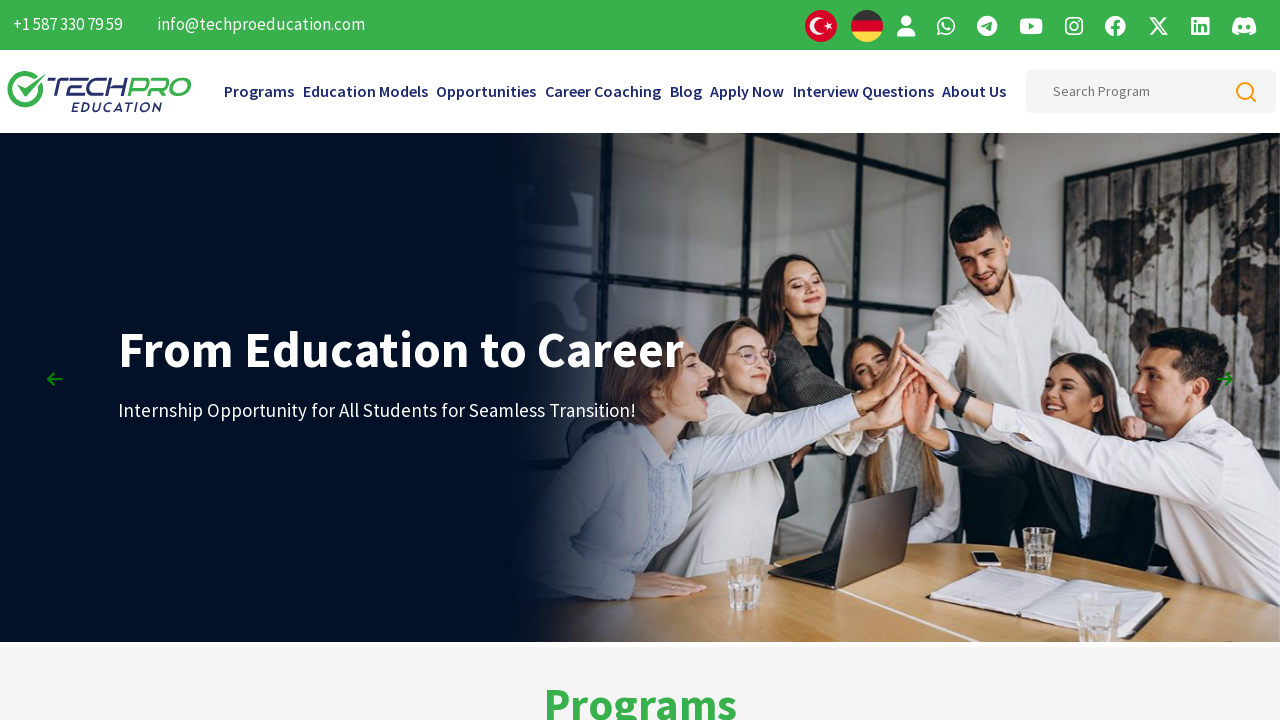

Waited 2 seconds before maximize operation
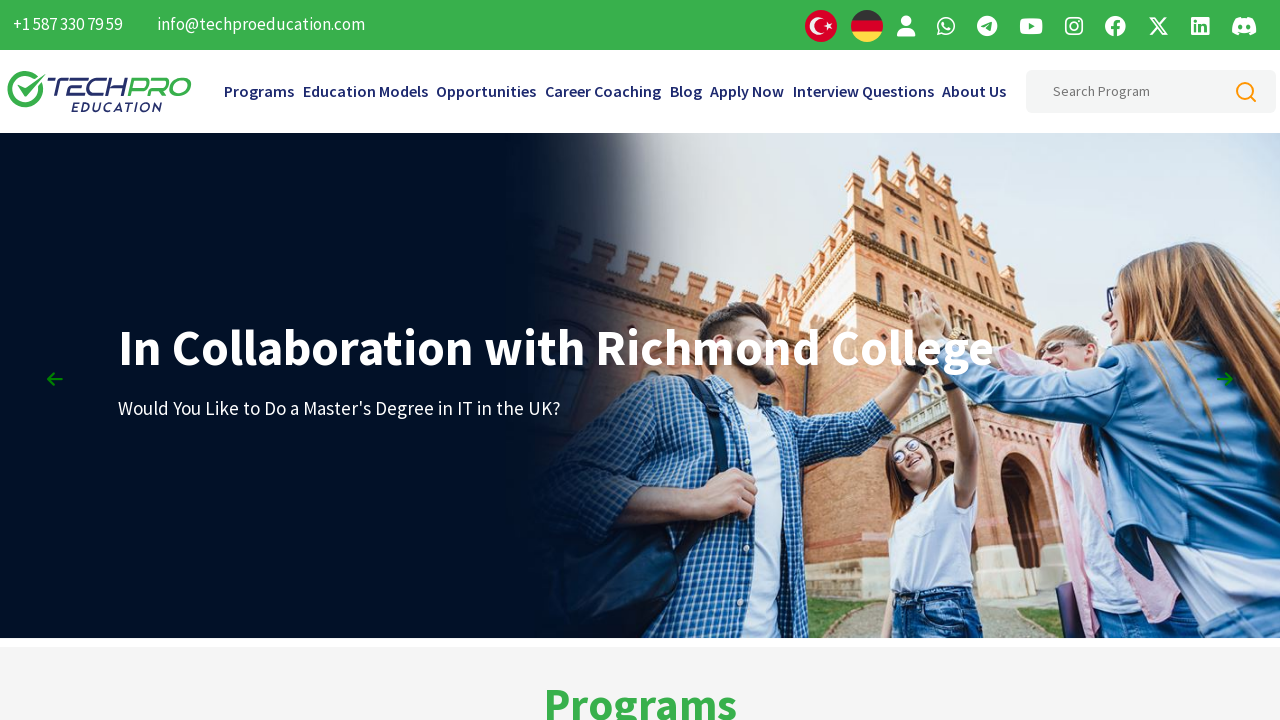

Maximized window by setting viewport to 1920x1080
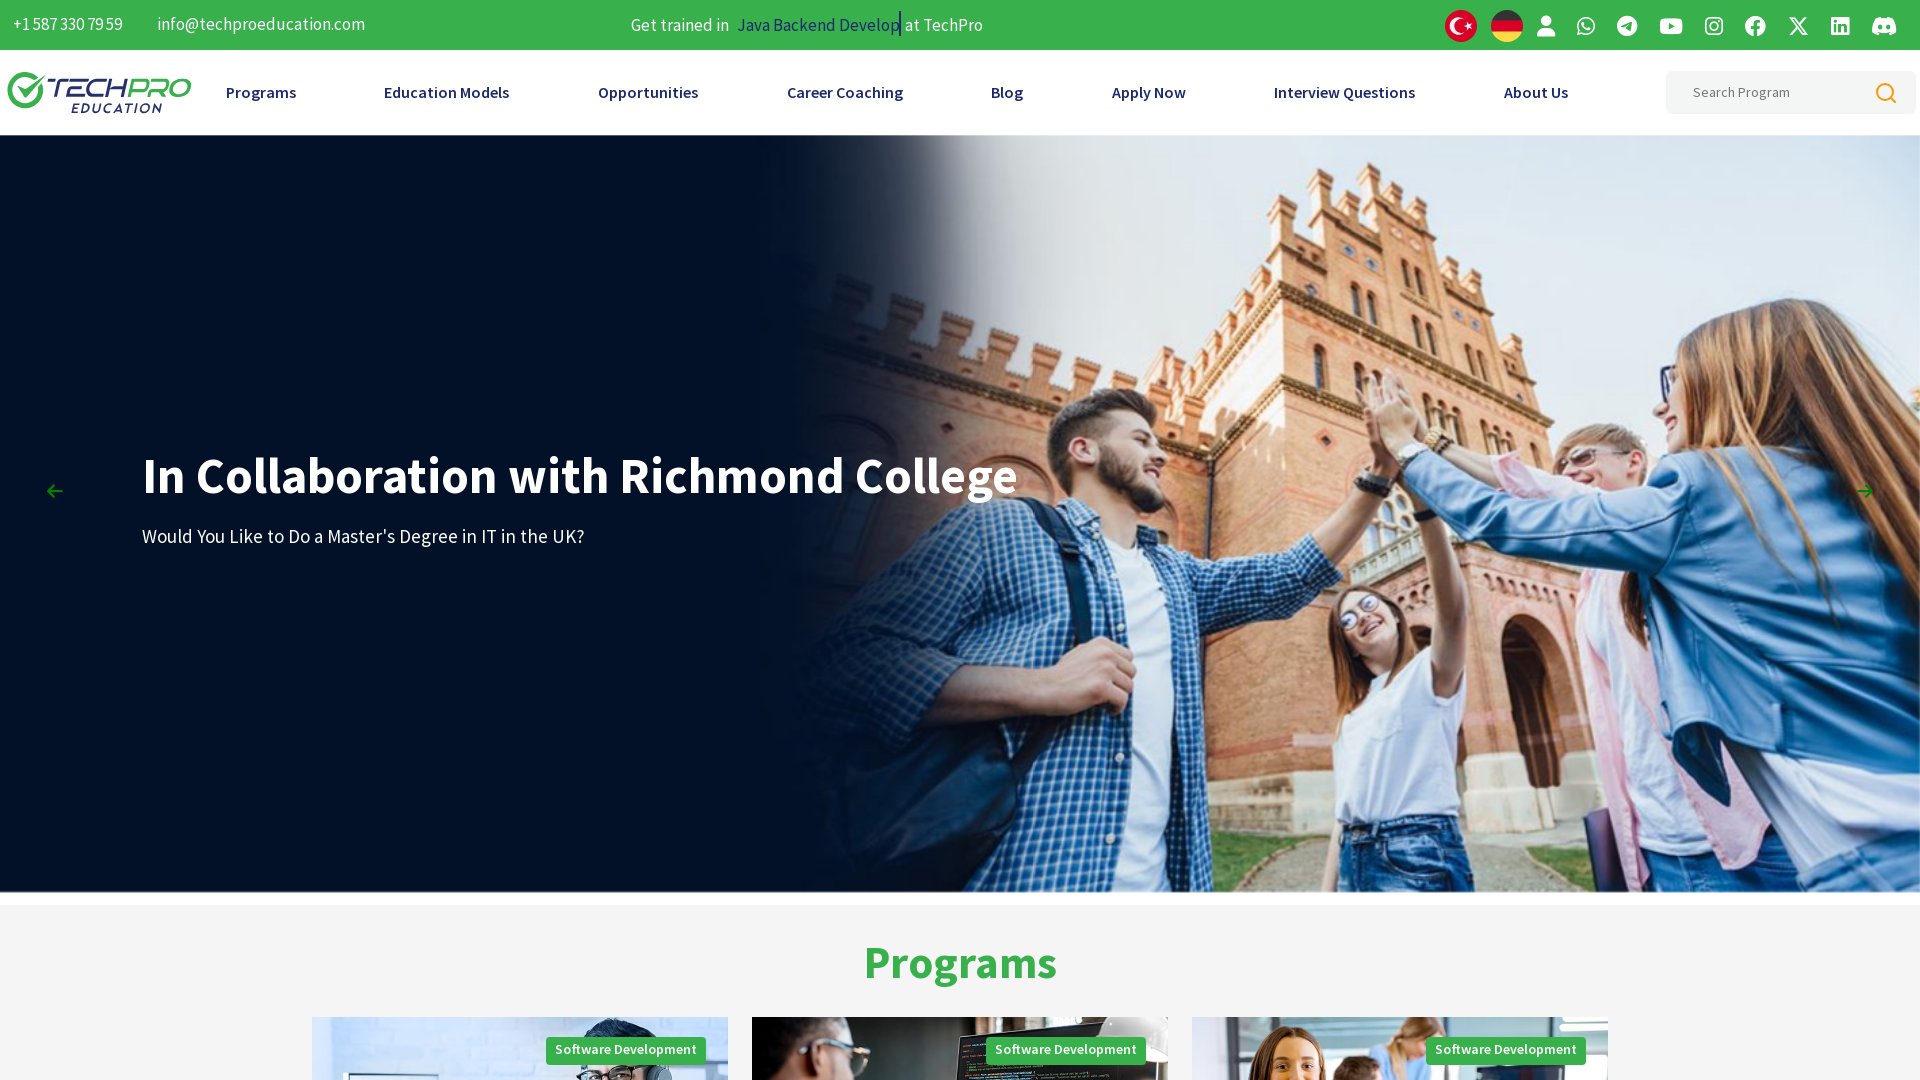

Retrieved and printed window position after maximize
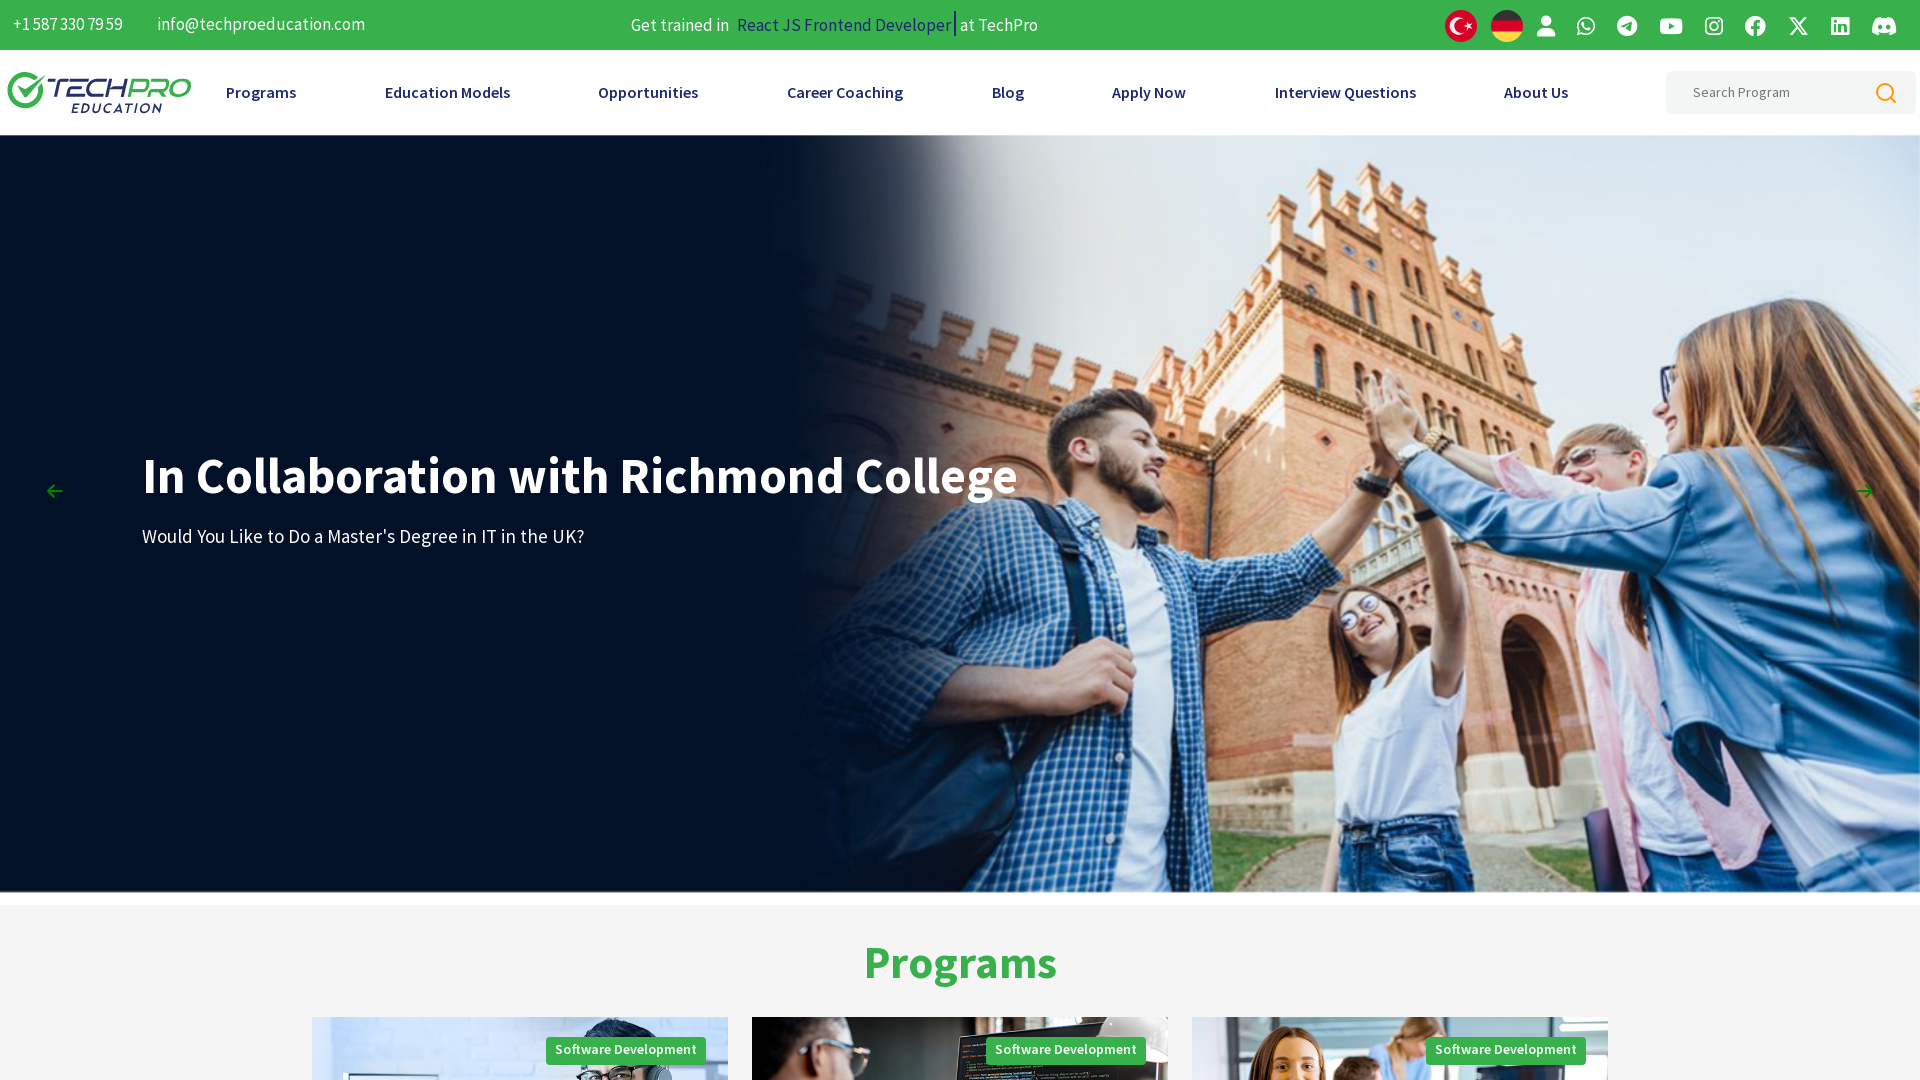

Retrieved and printed window size after maximize
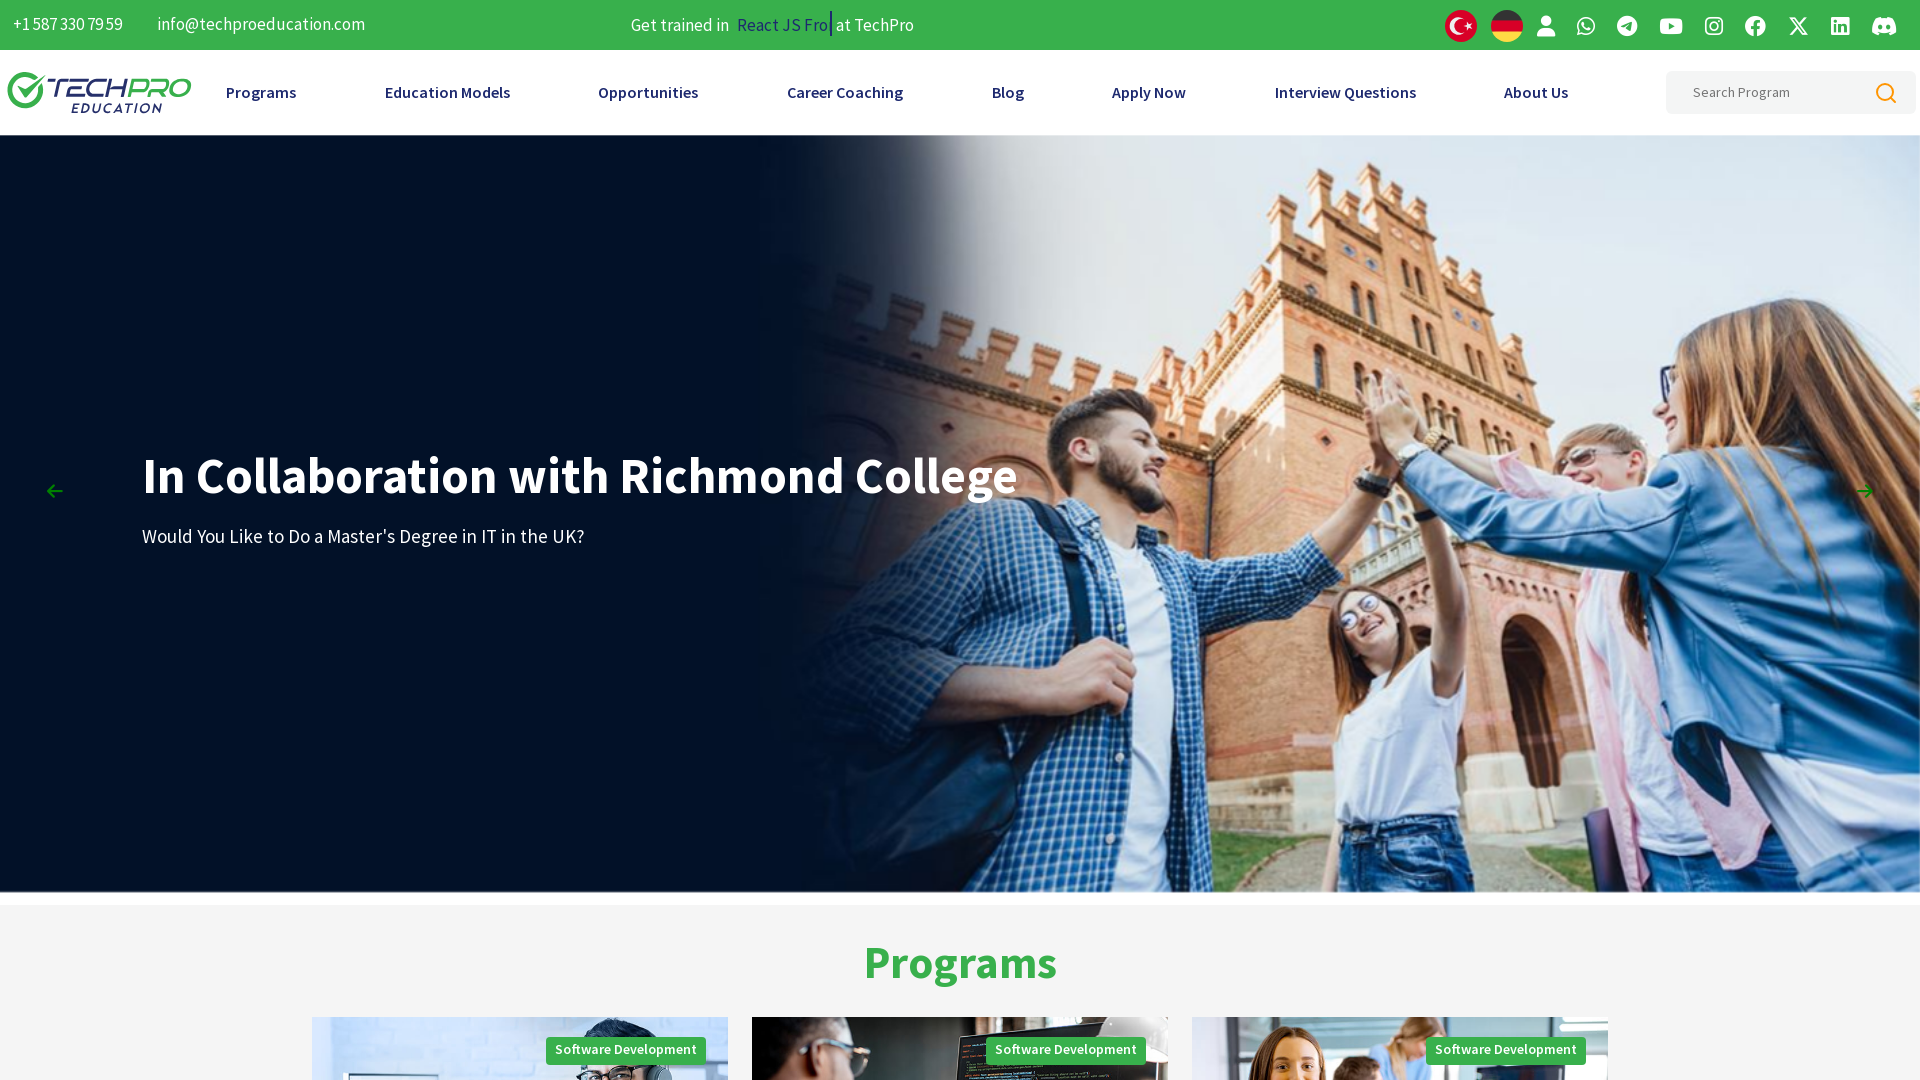

Waited 2 seconds before fullscreen operation
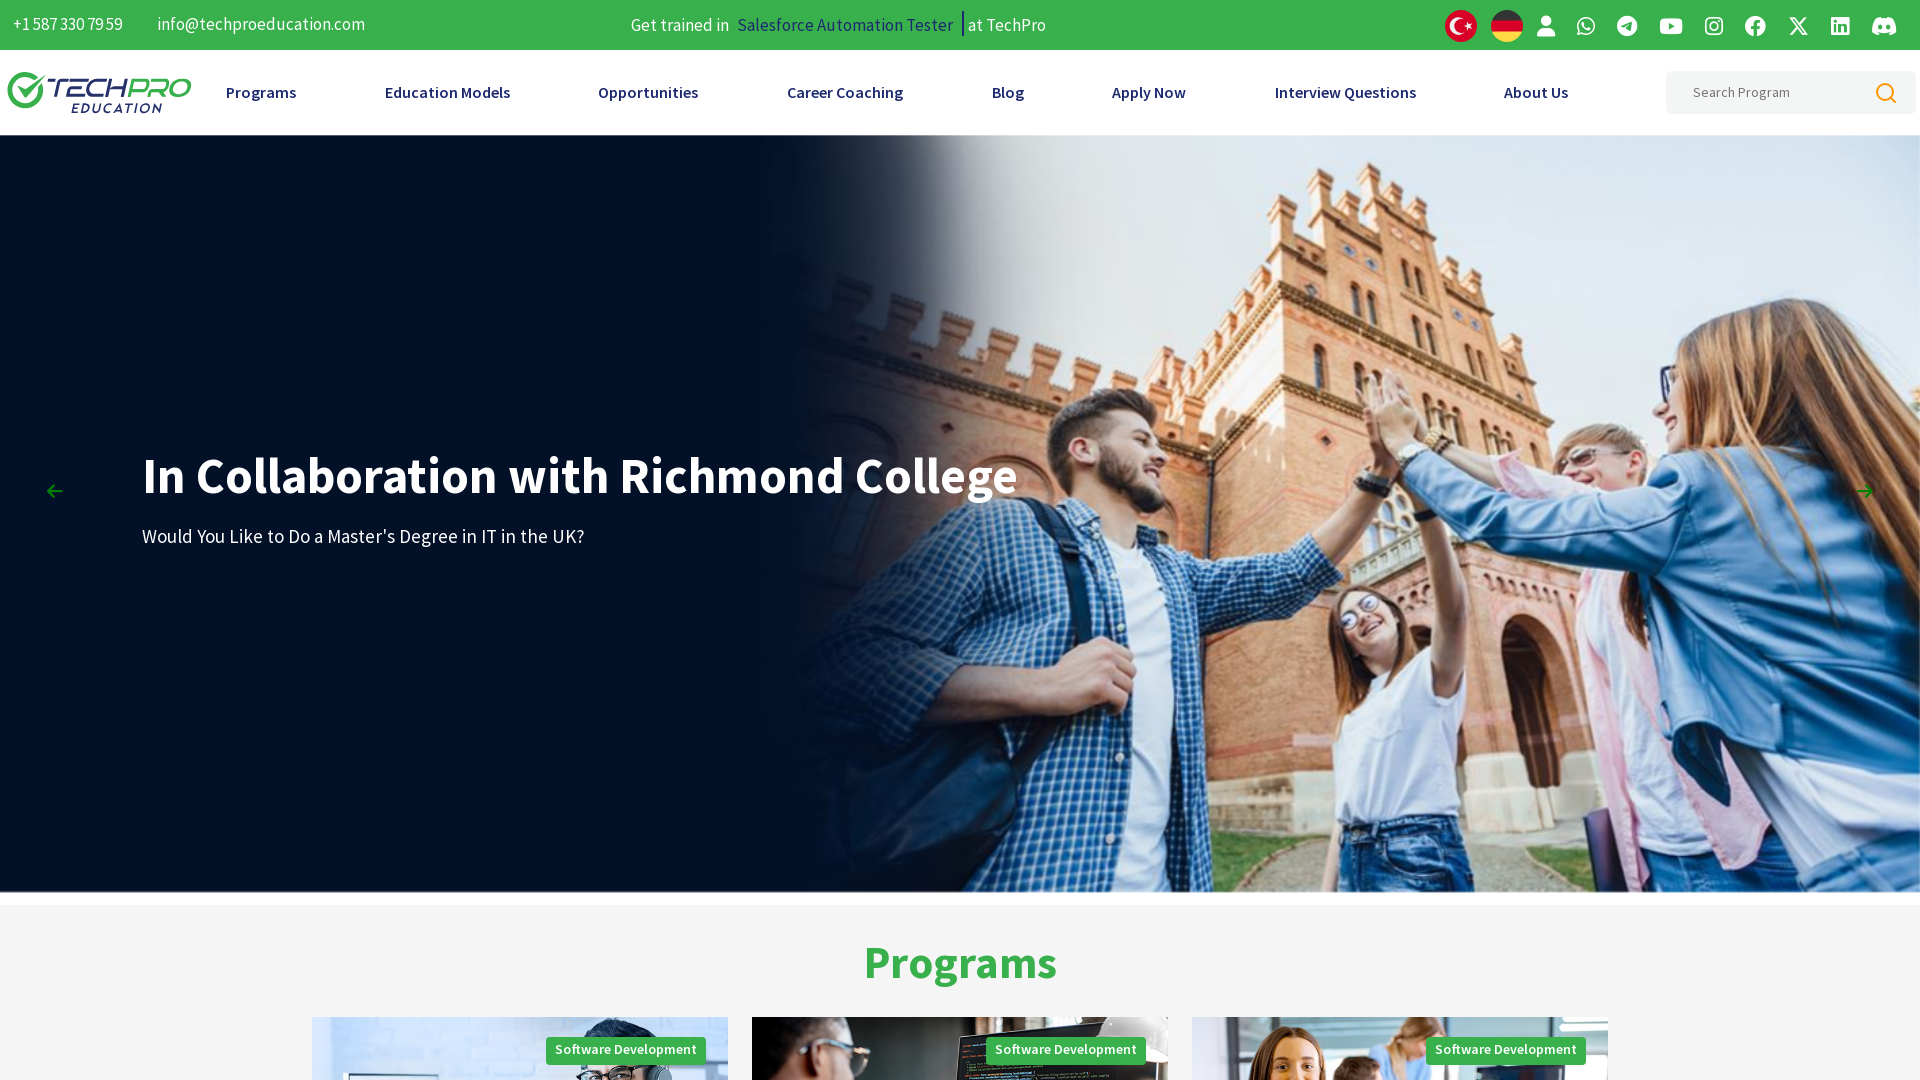

Set viewport to fullscreen size (1920x1080)
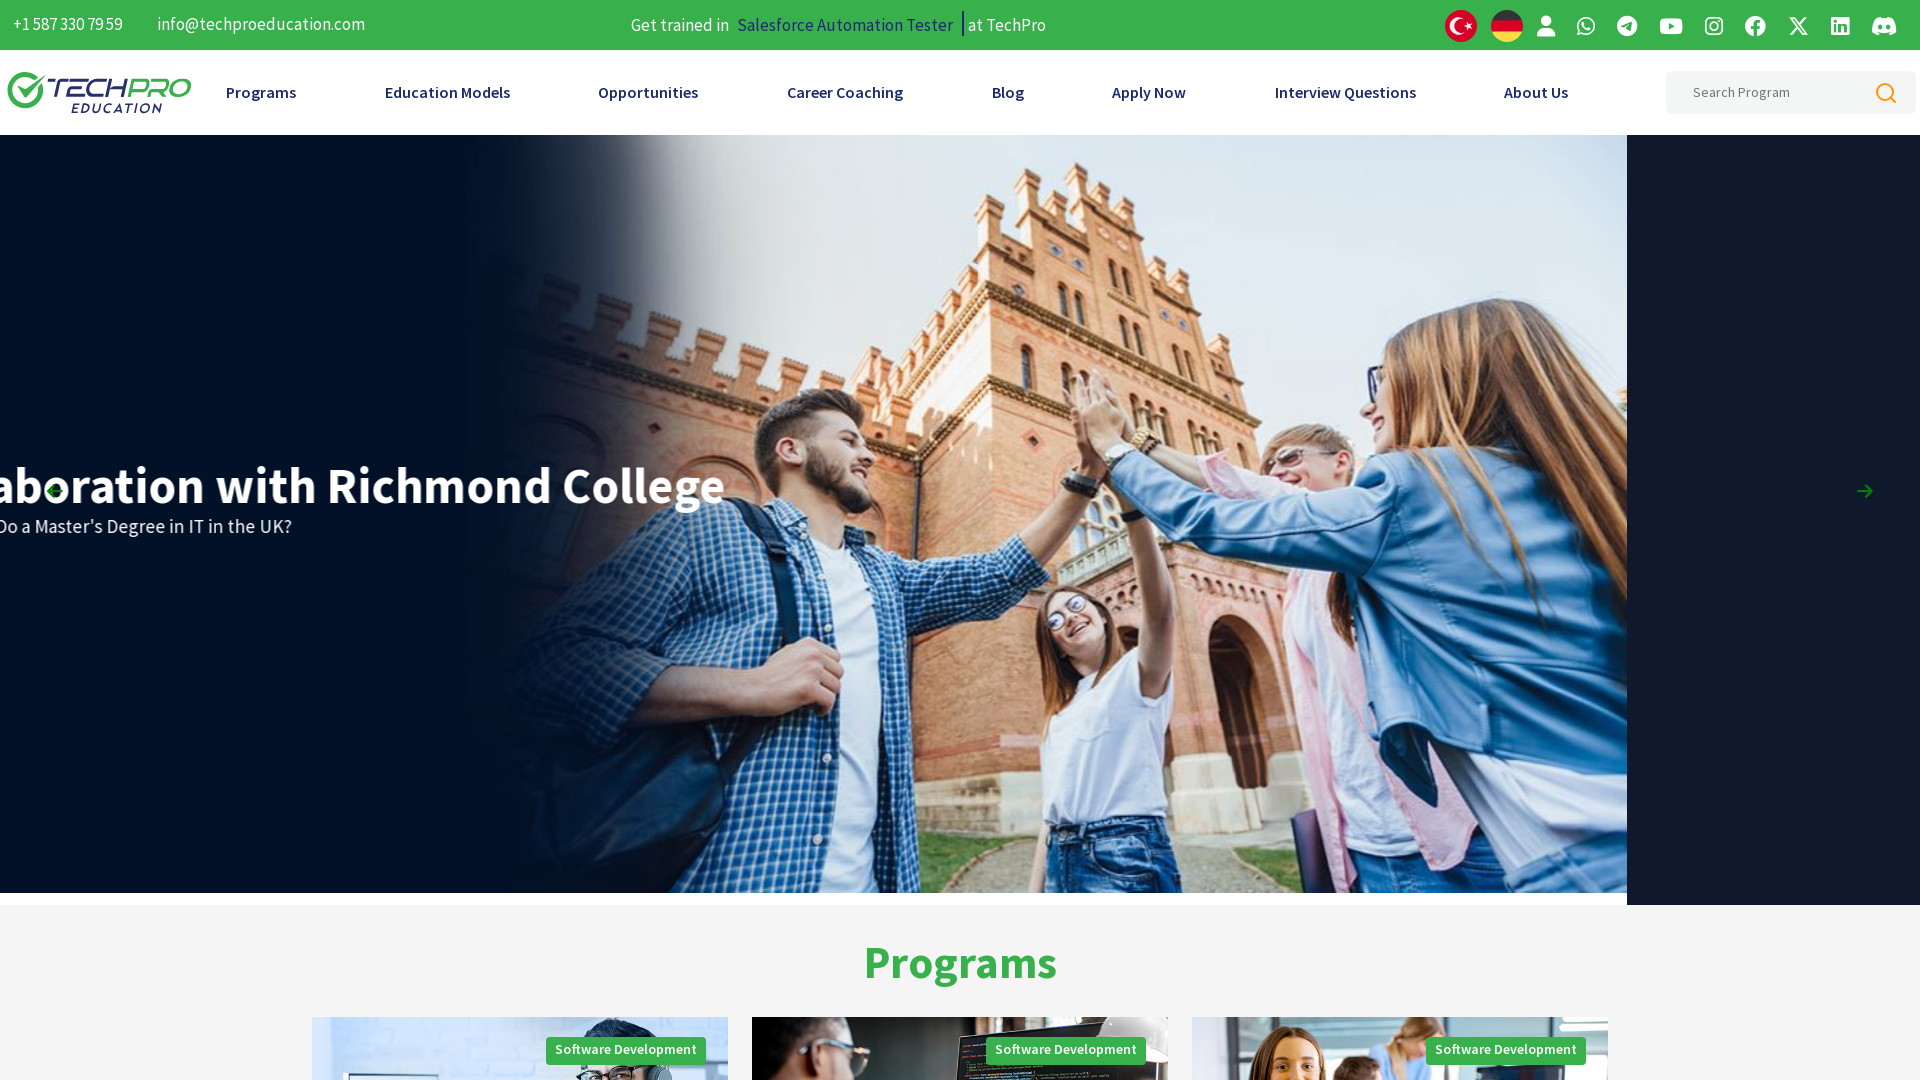

Retrieved and printed window position after fullscreen
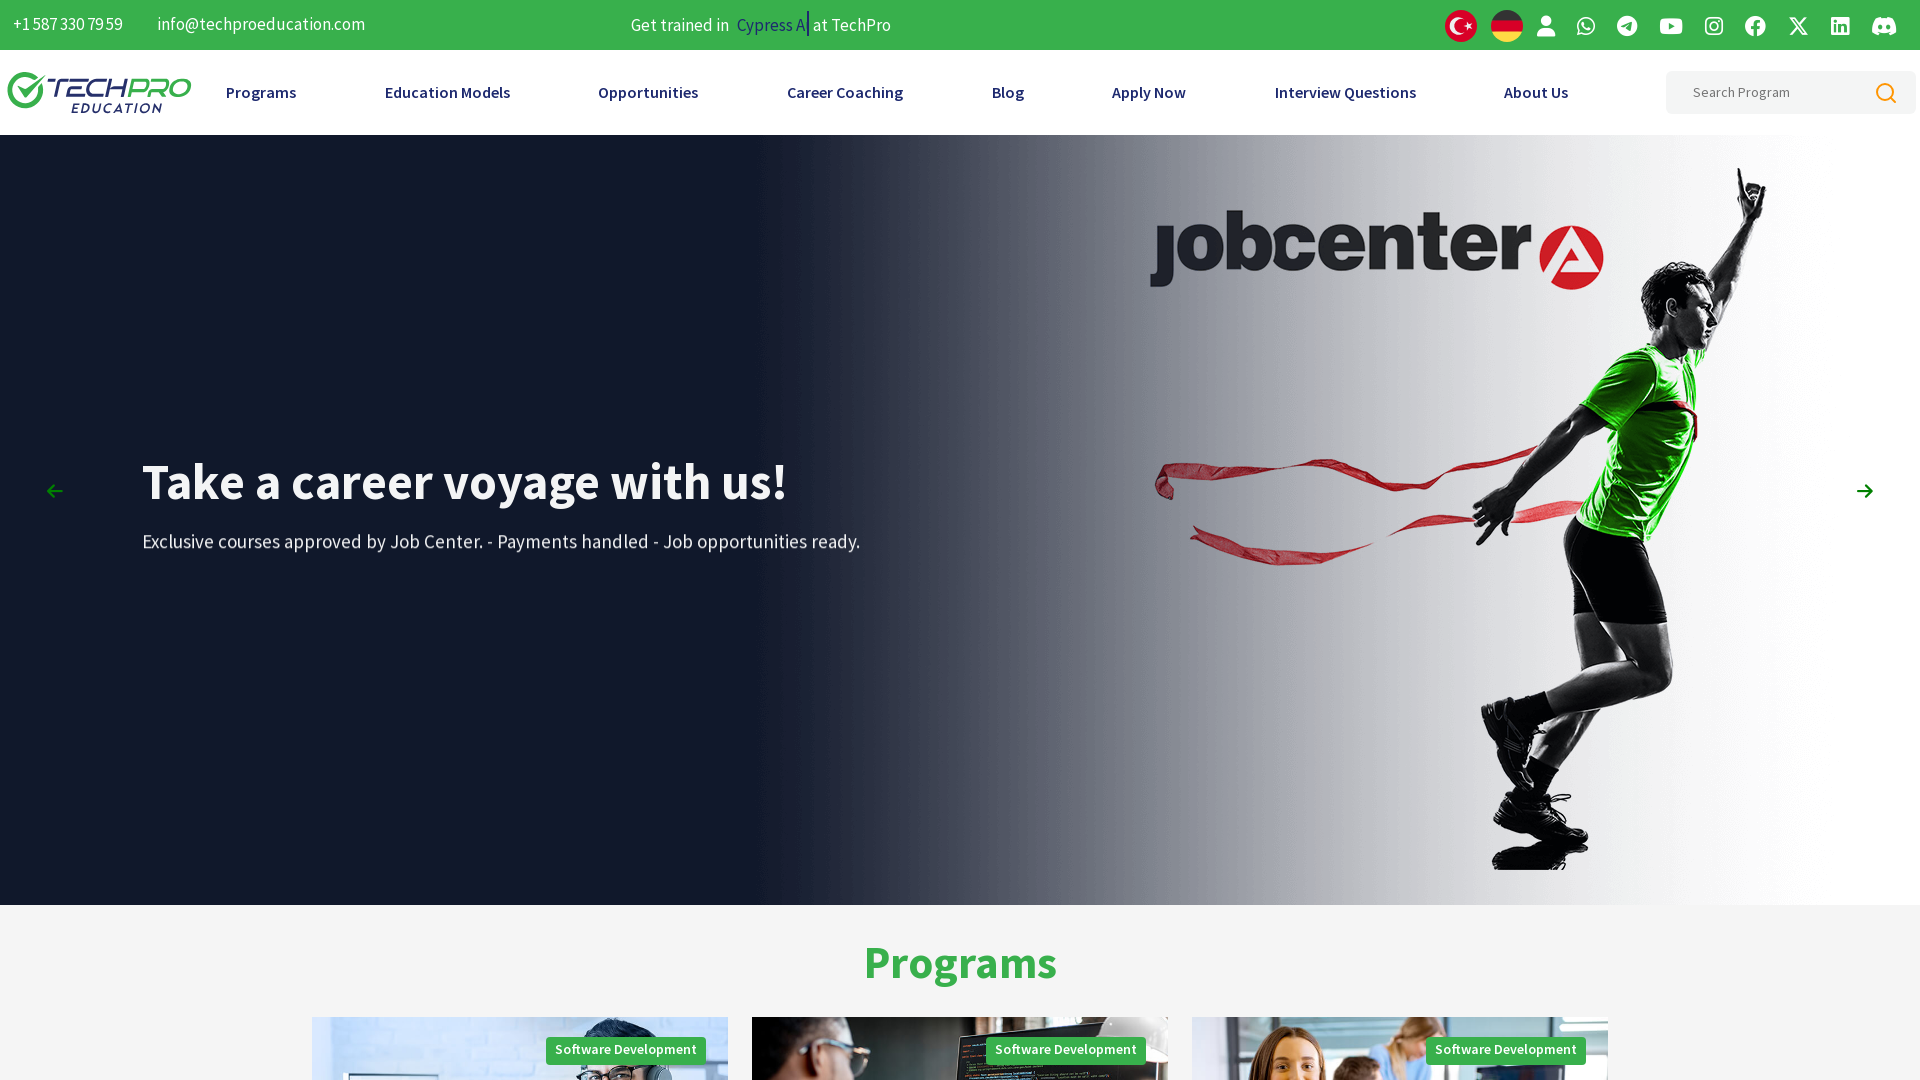

Retrieved and printed window size after fullscreen
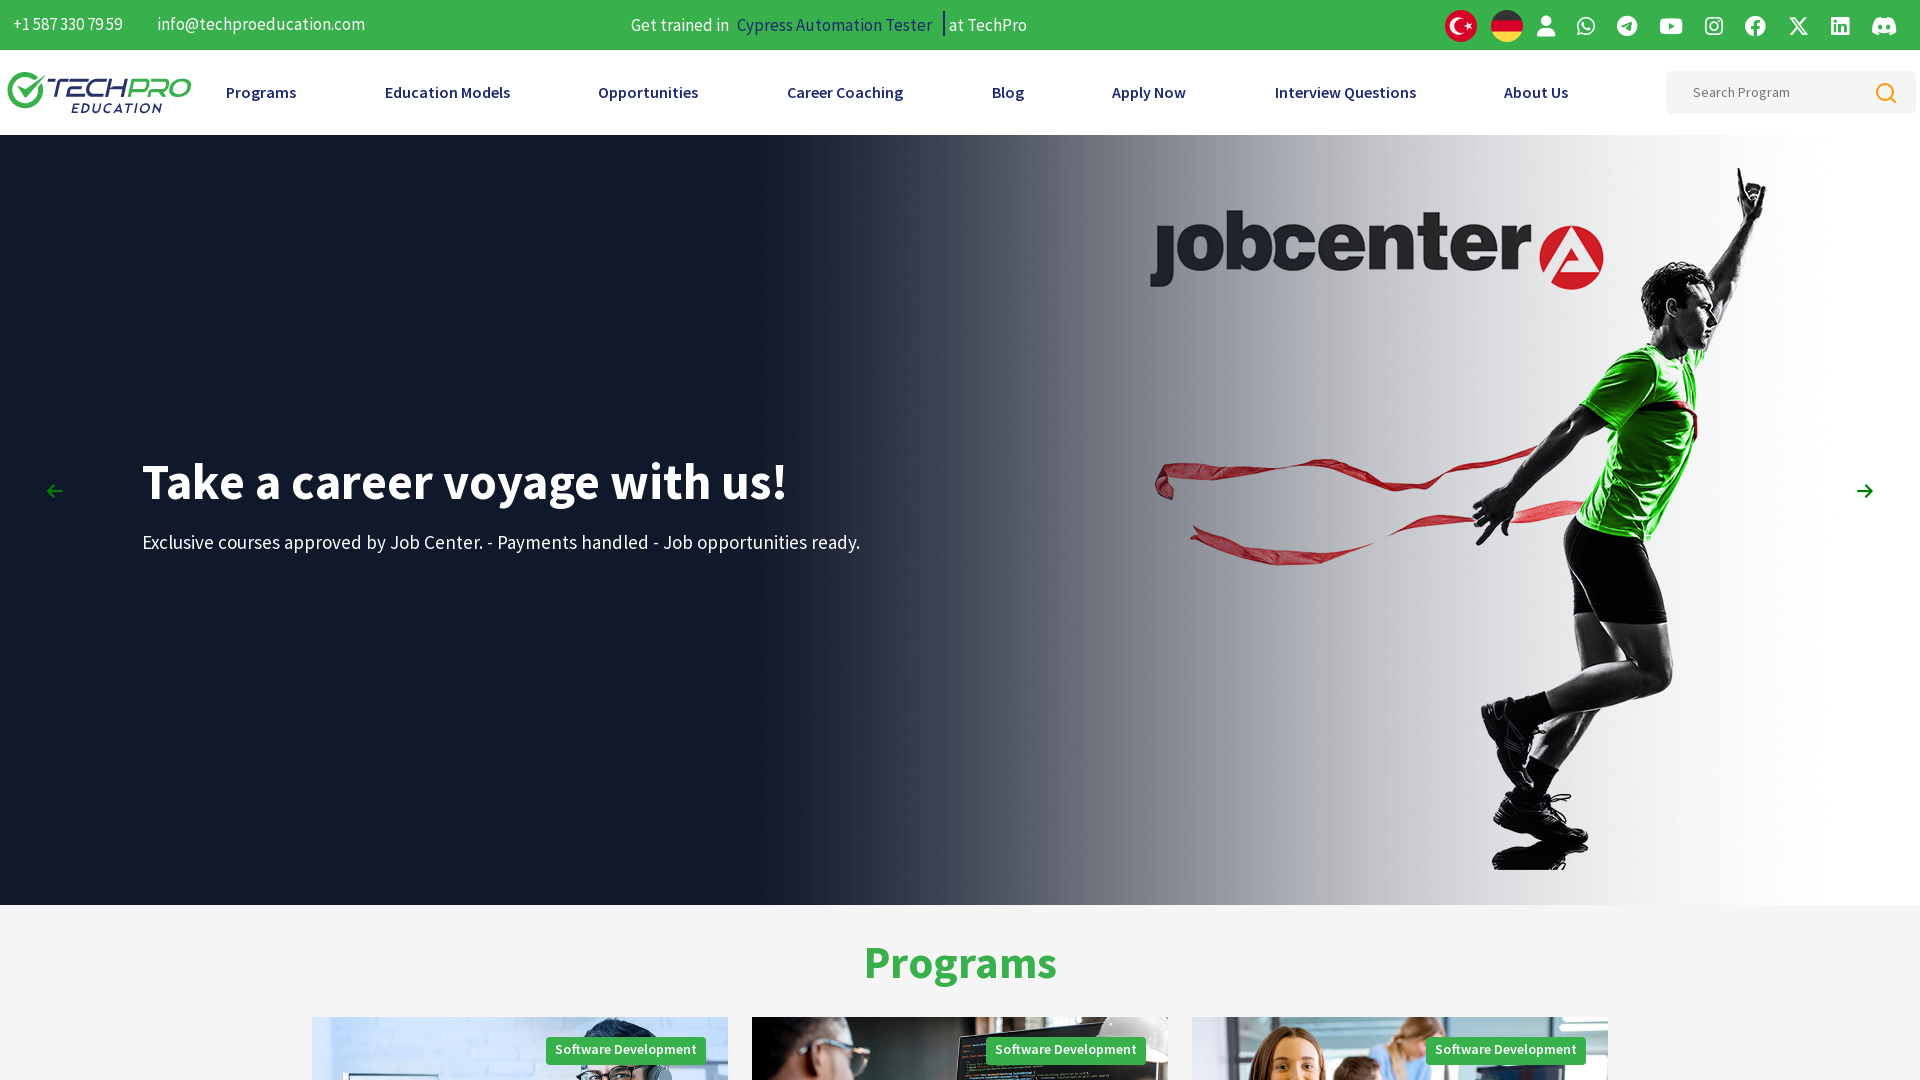

Final wait of 2 seconds after fullscreen test
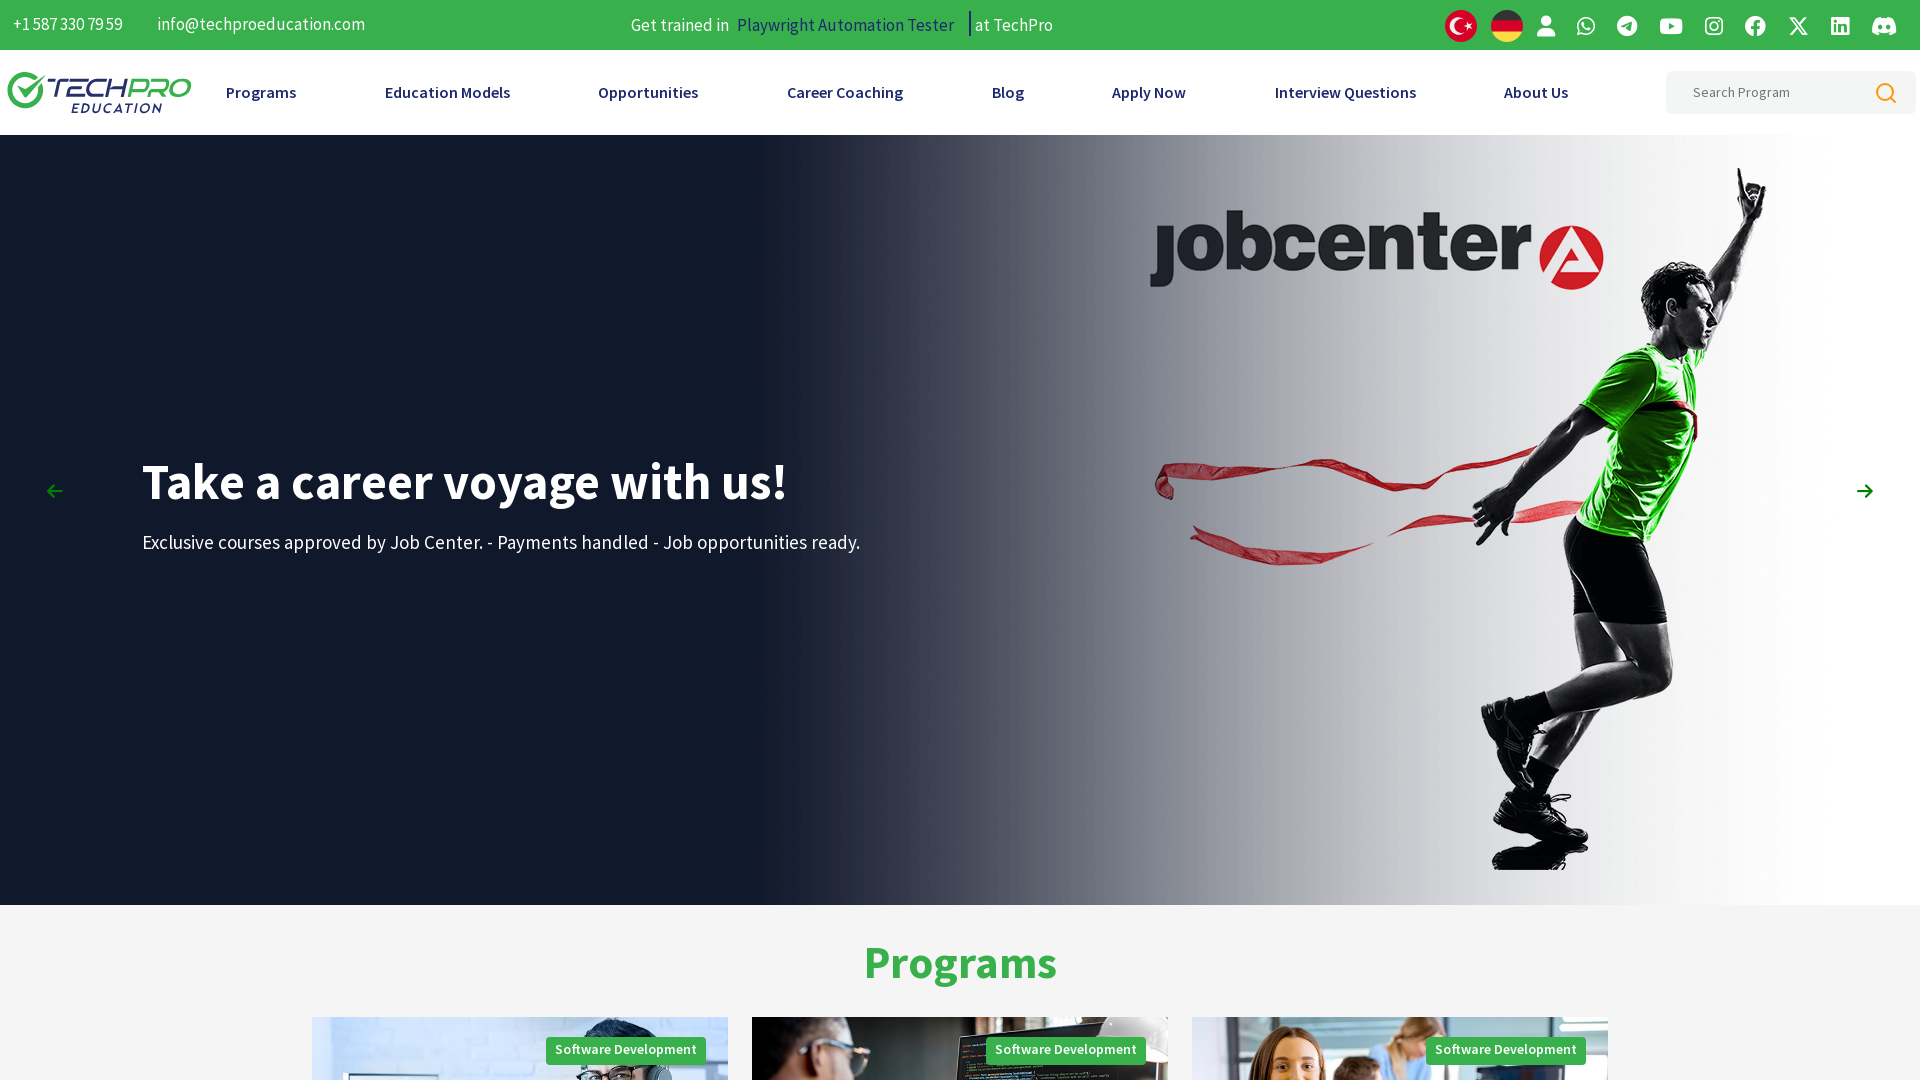

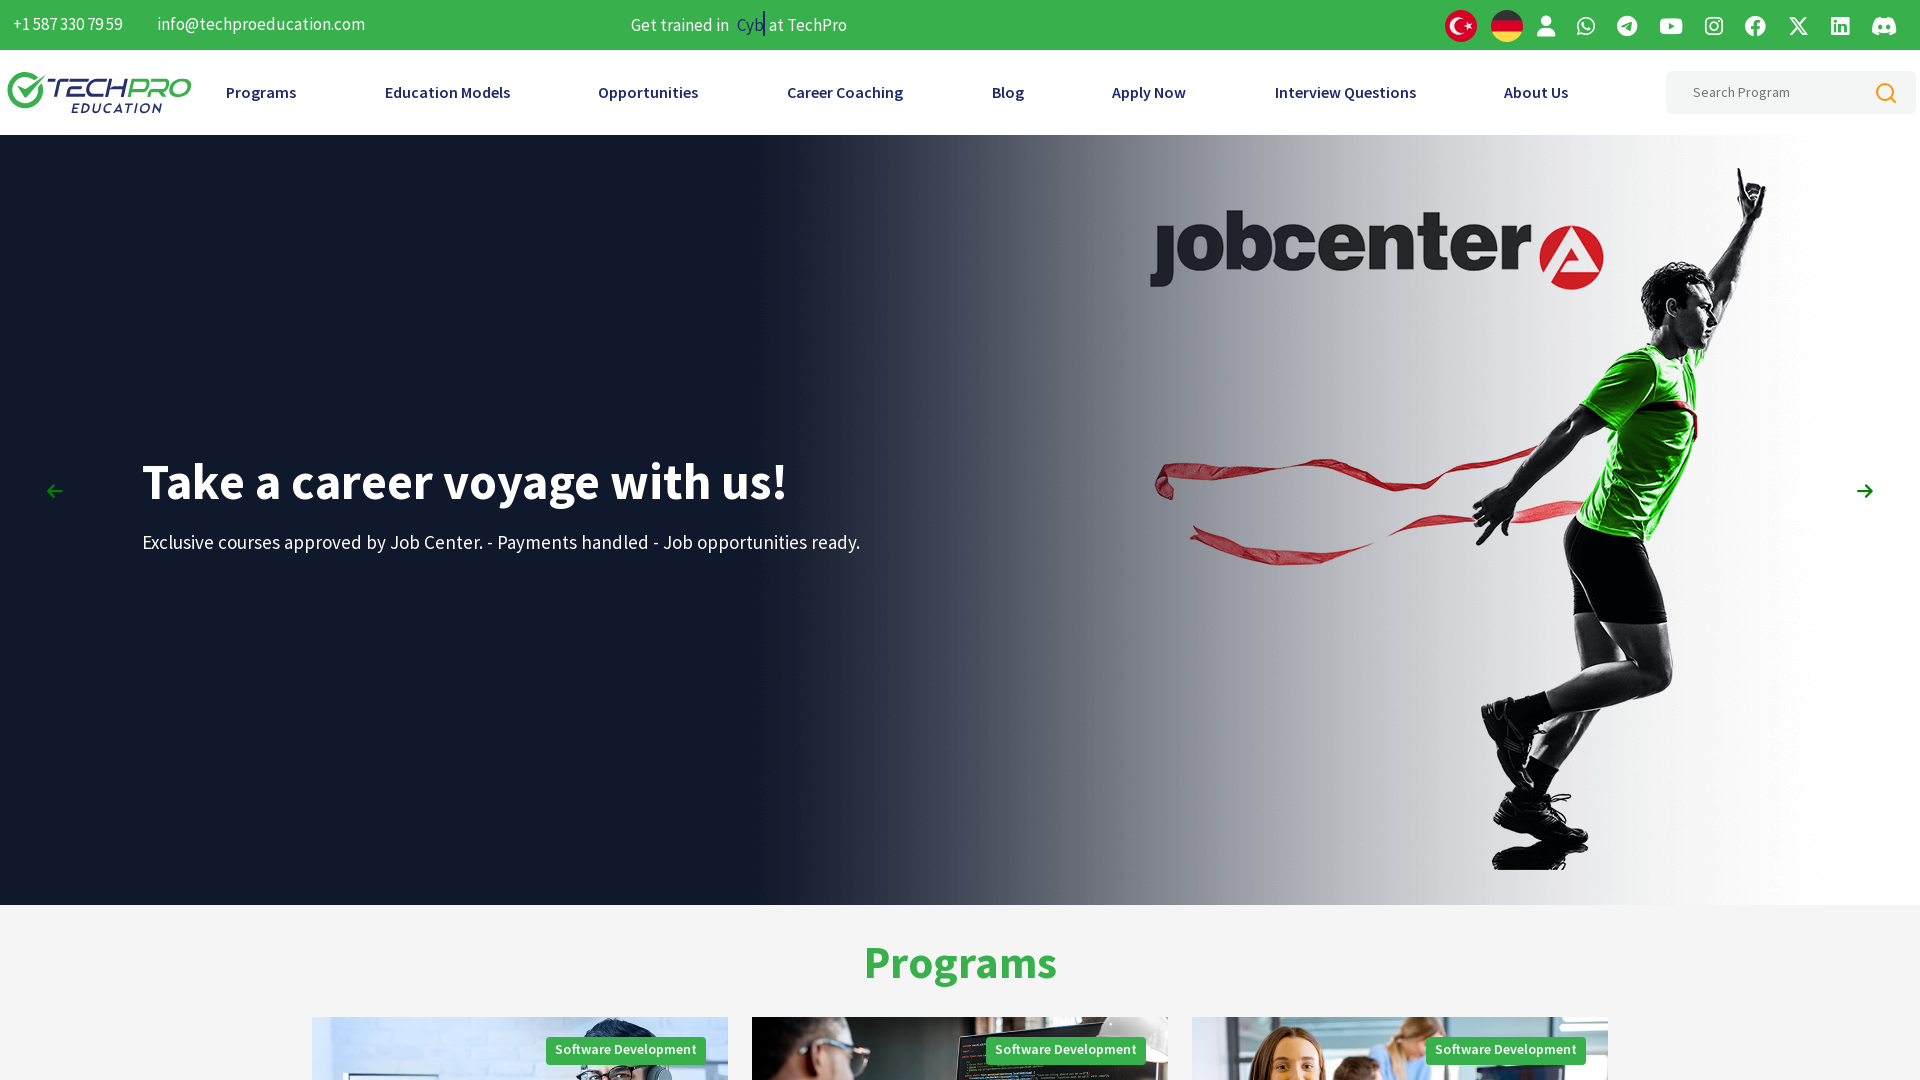